Tests clicking a button with dynamic class attributes three times and dismissing the resulting alert dialogs each time

Starting URL: http://uitestingplayground.com/classattr

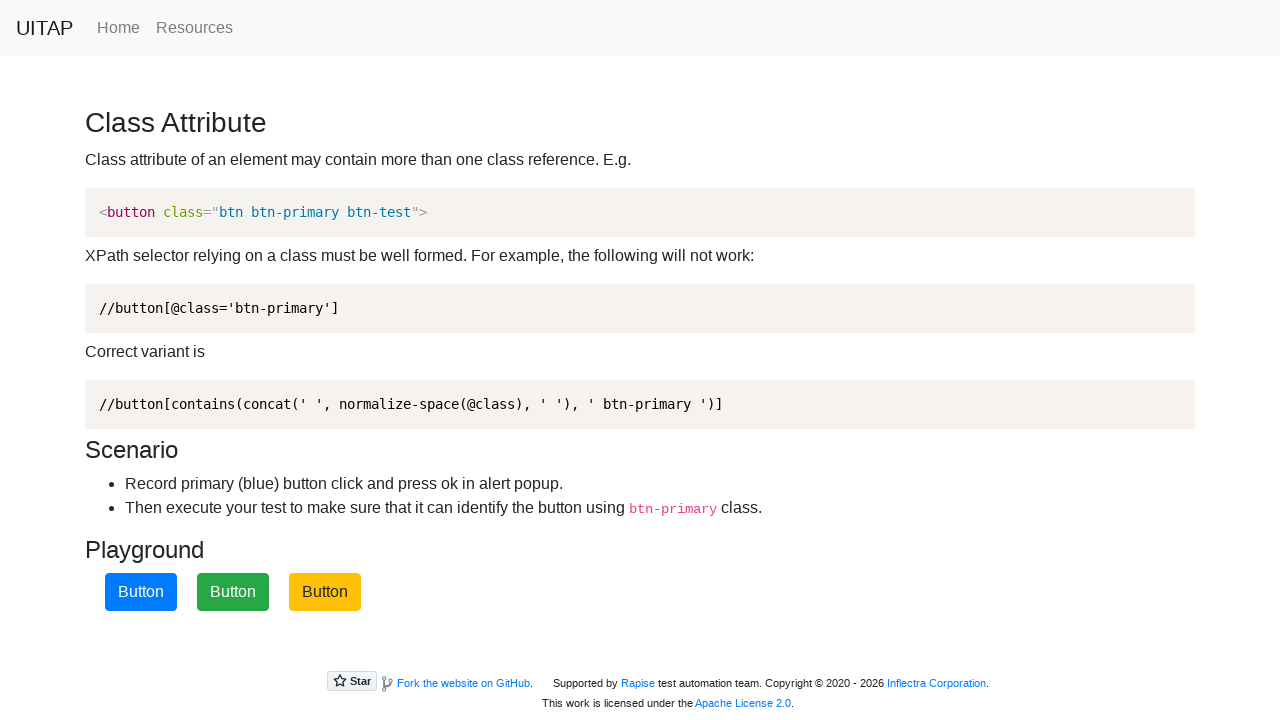

Clicked button with btn-primary class at (141, 592) on button.btn-primary
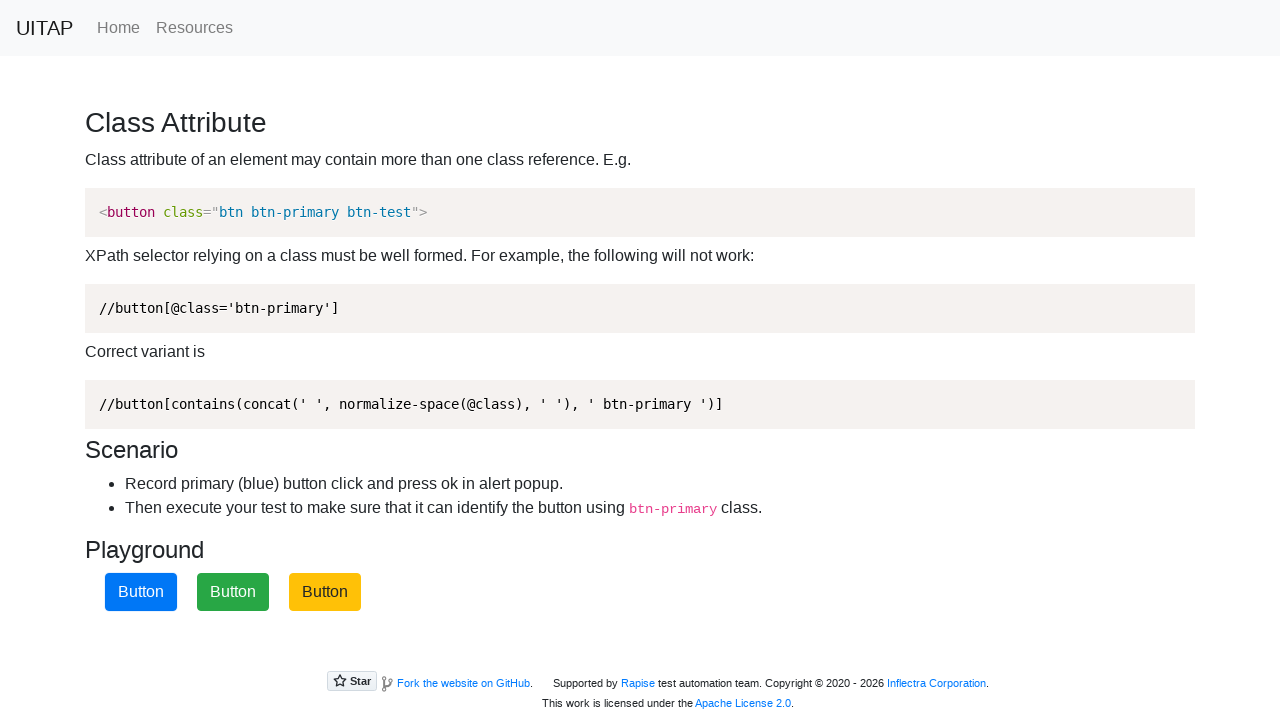

Set up dialog handler to accept alert
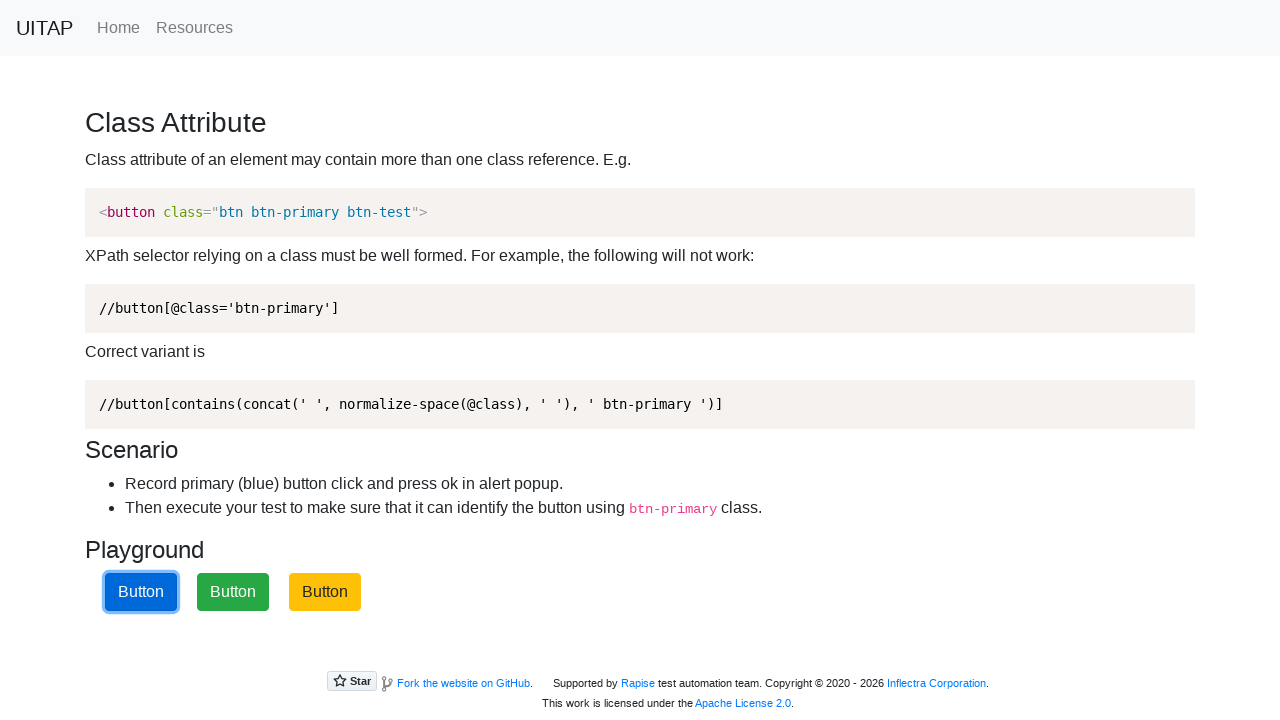

Waited 500ms for dialog handling
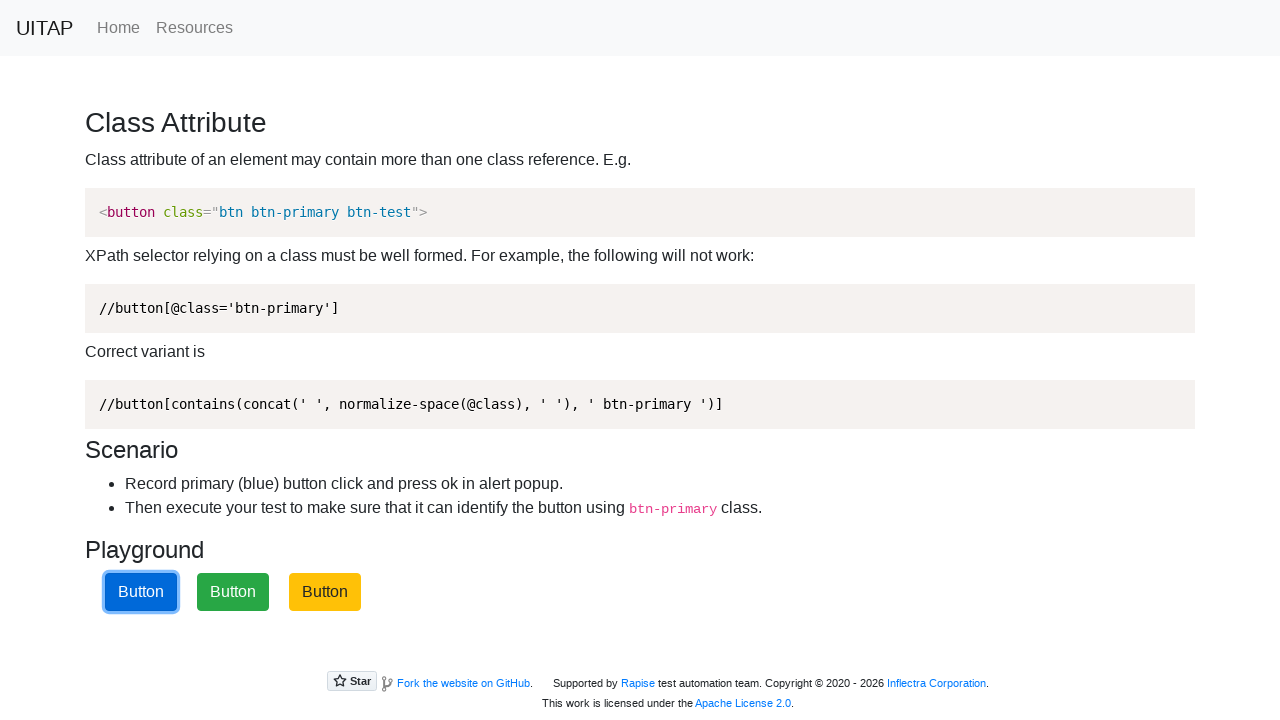

Clicked button with btn-primary class at (141, 592) on button.btn-primary
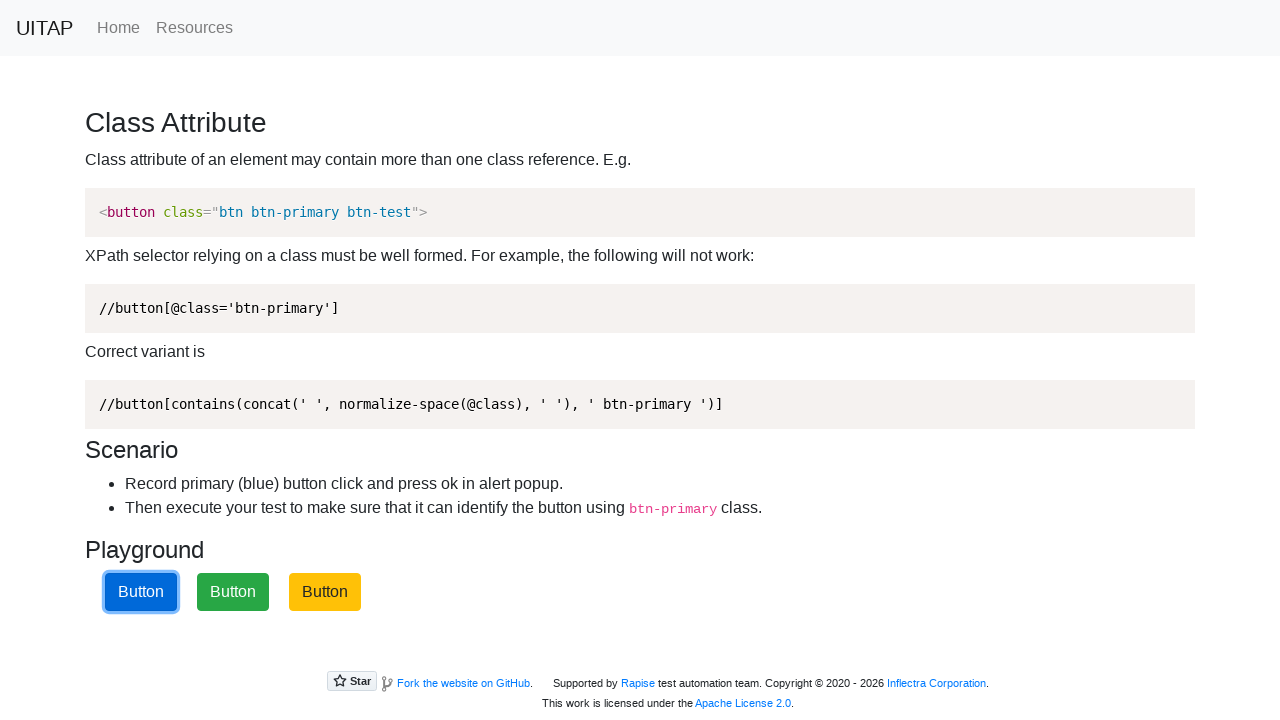

Set up dialog handler to accept alert
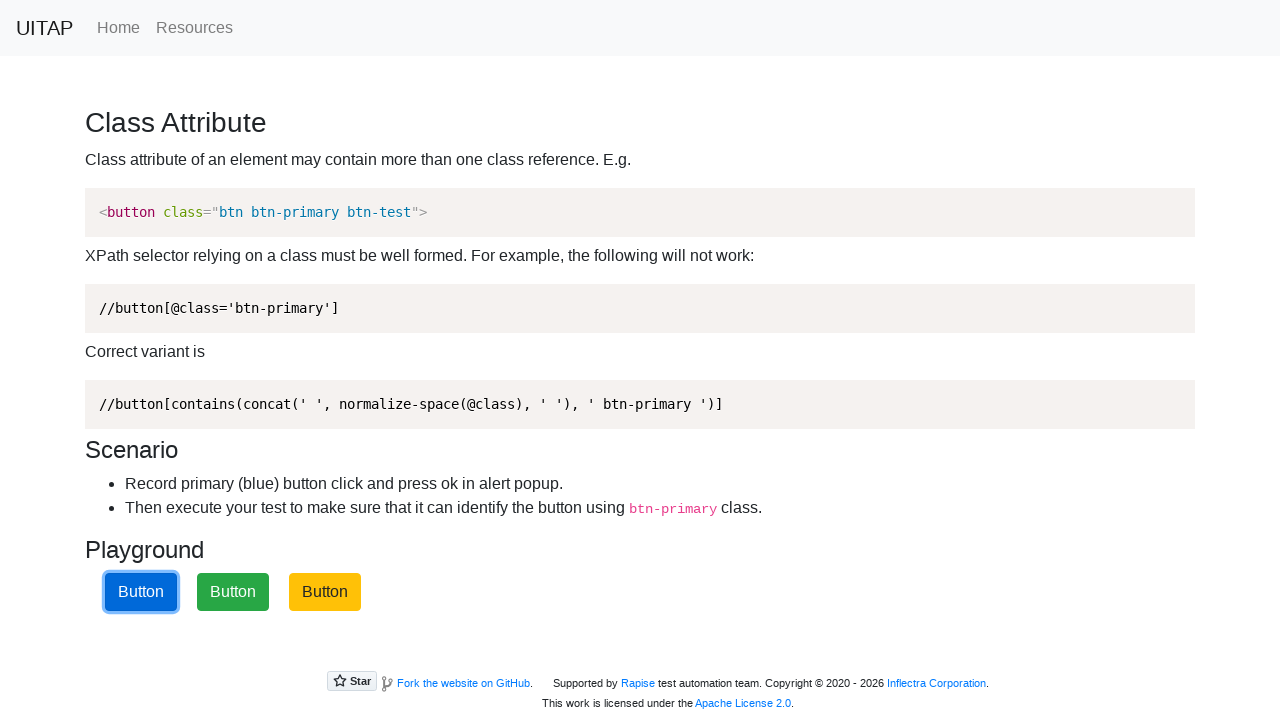

Waited 500ms for dialog handling
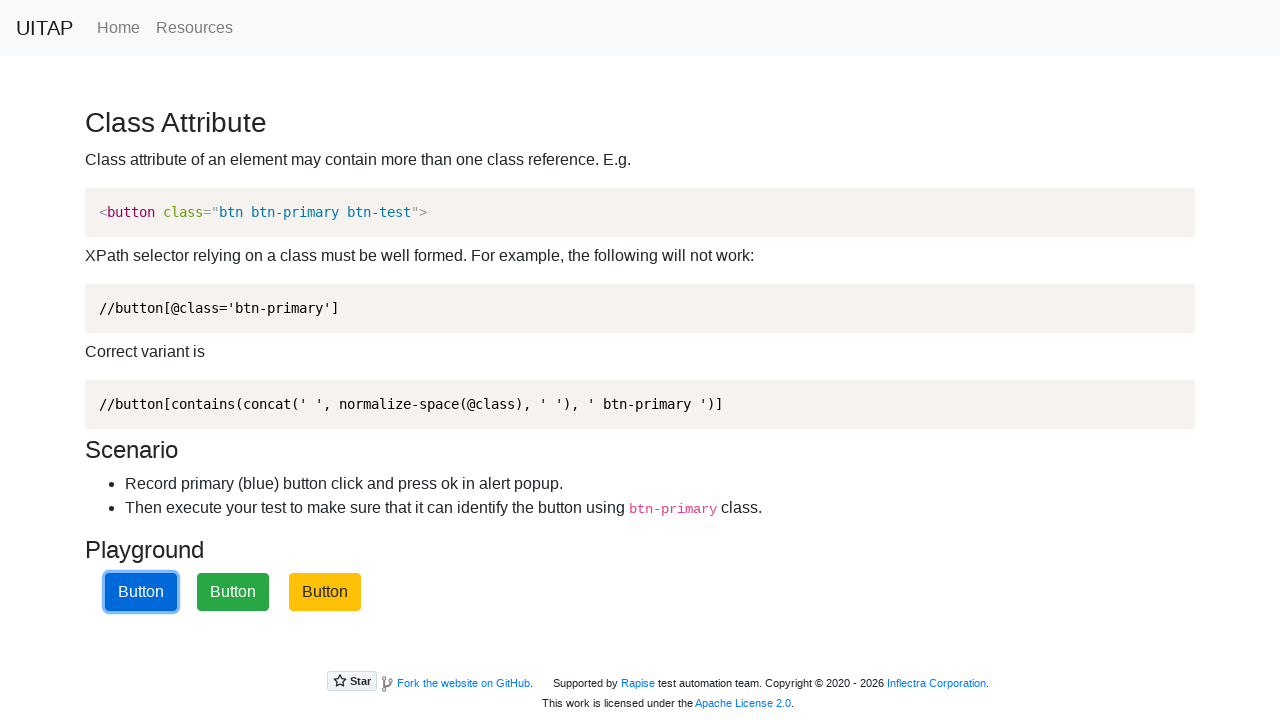

Clicked button with btn-primary class at (141, 592) on button.btn-primary
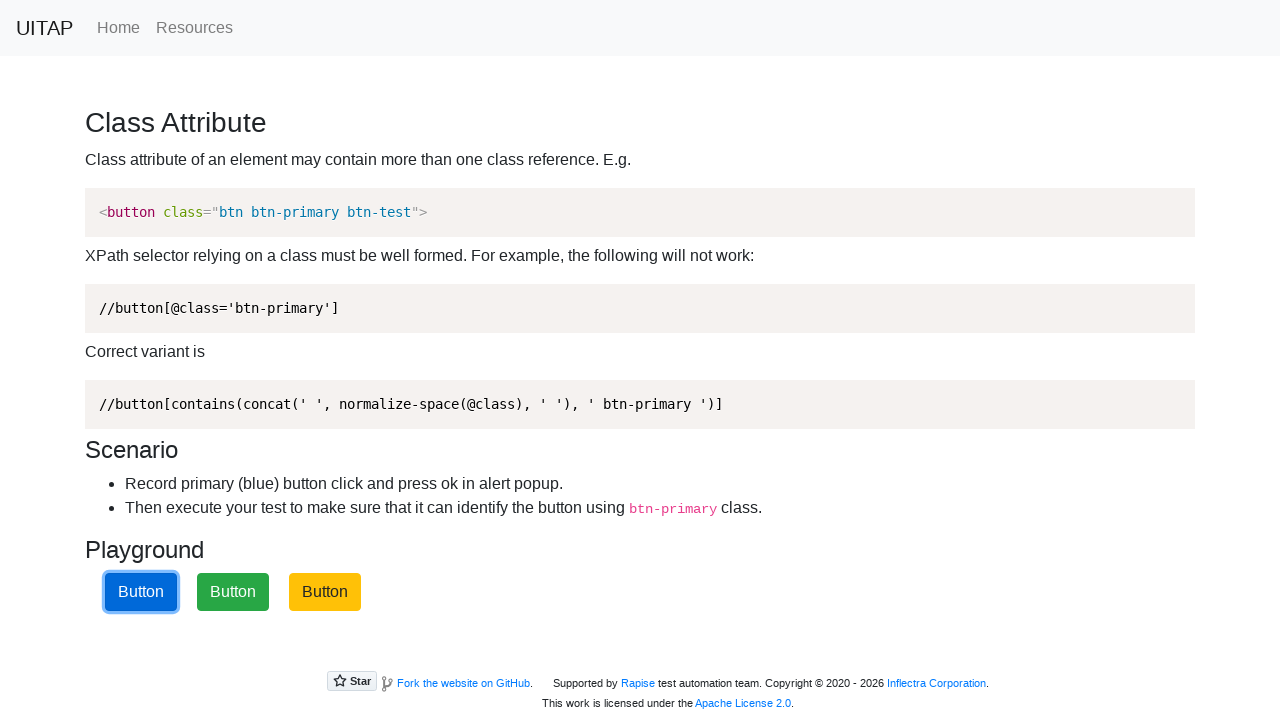

Set up dialog handler to accept alert
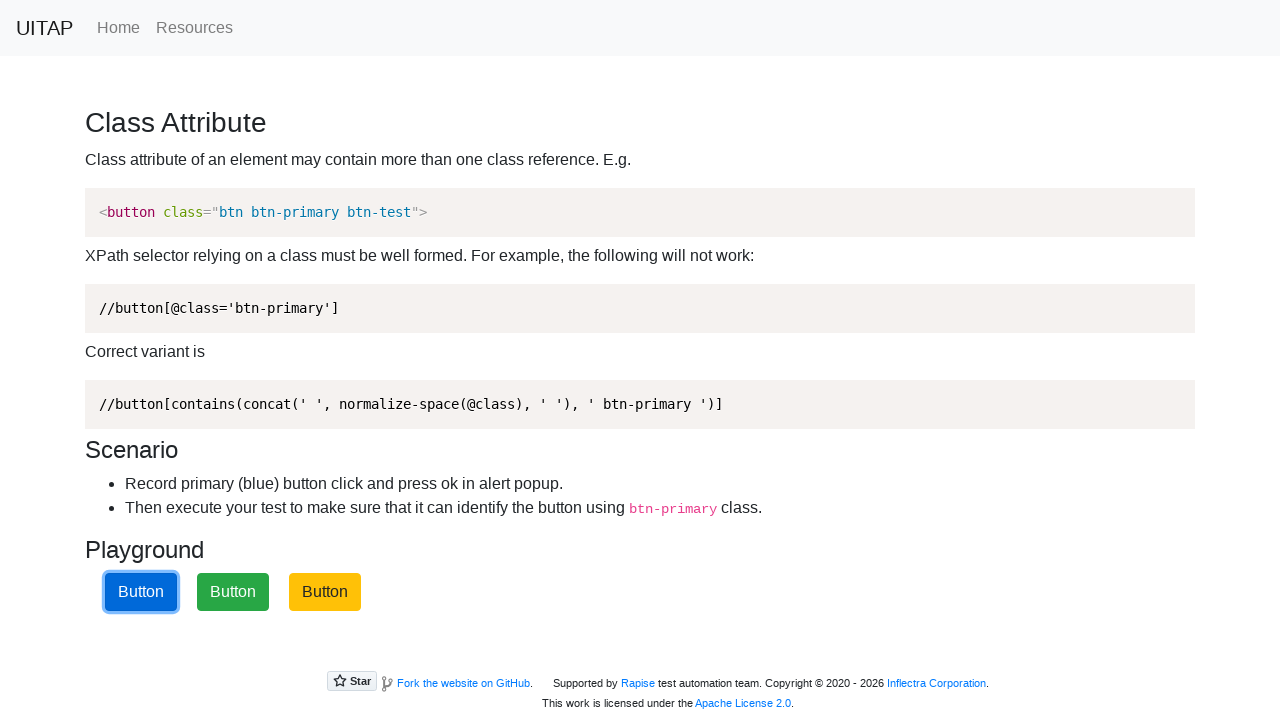

Waited 500ms for dialog handling
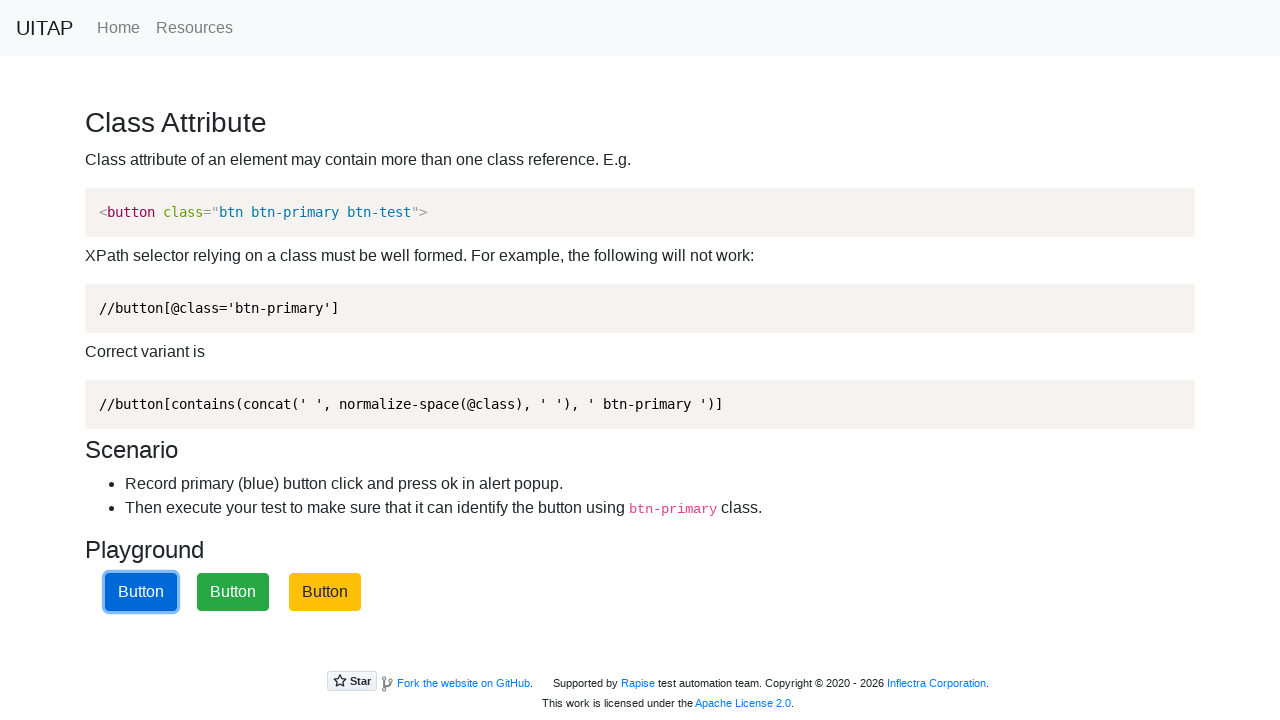

Set default timeout to 5000ms
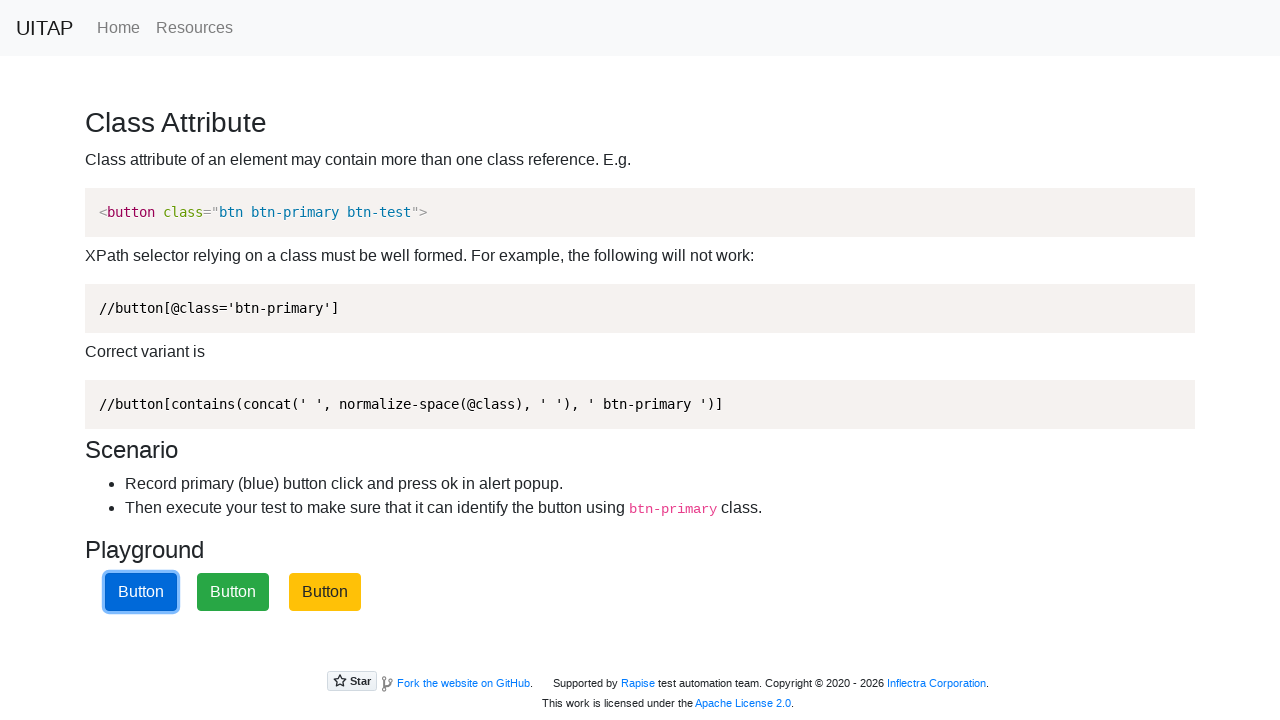

Set up dialog handler function
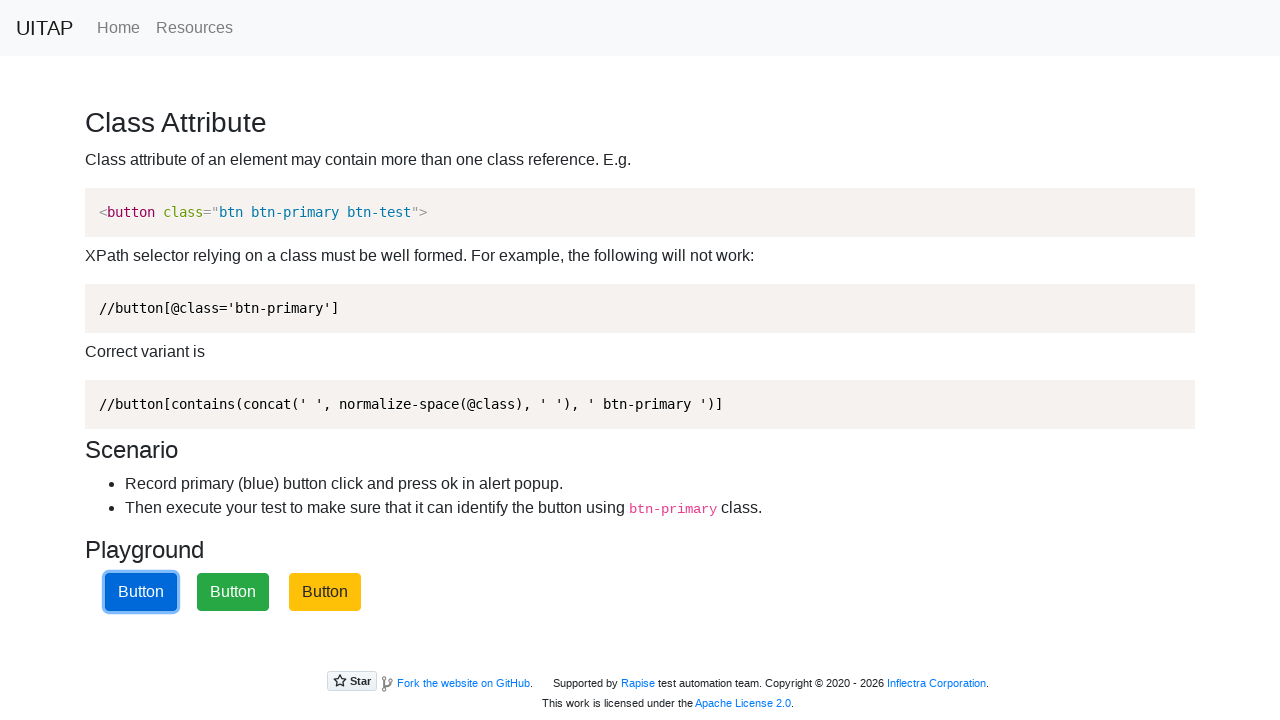

Clicked button with btn-primary class at (141, 592) on button.btn-primary
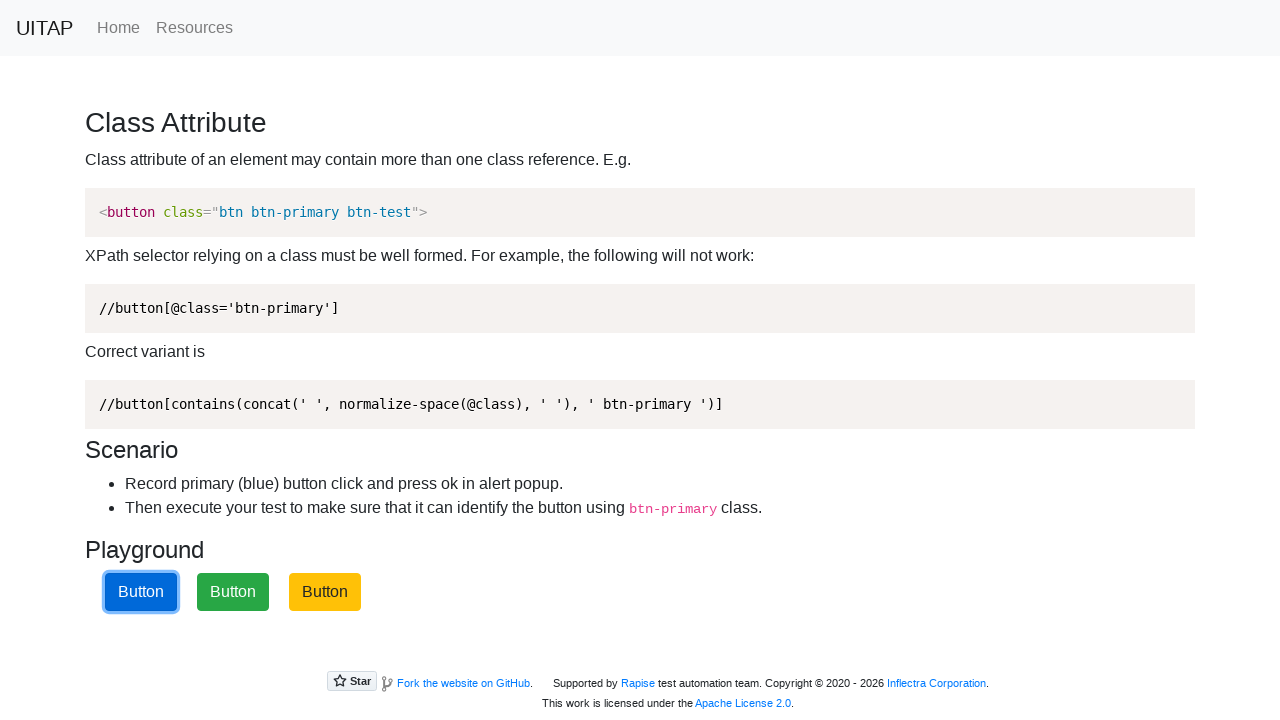

Waited 300ms between button clicks
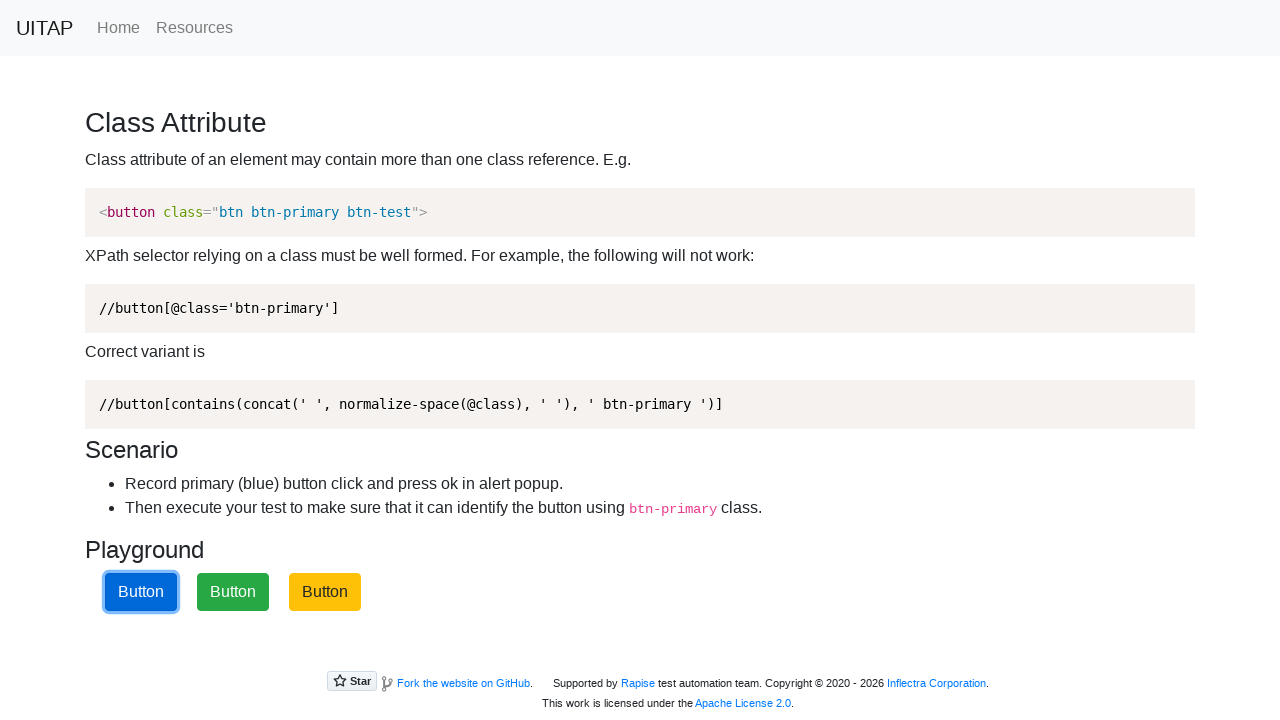

Clicked button with btn-primary class at (141, 592) on button.btn-primary
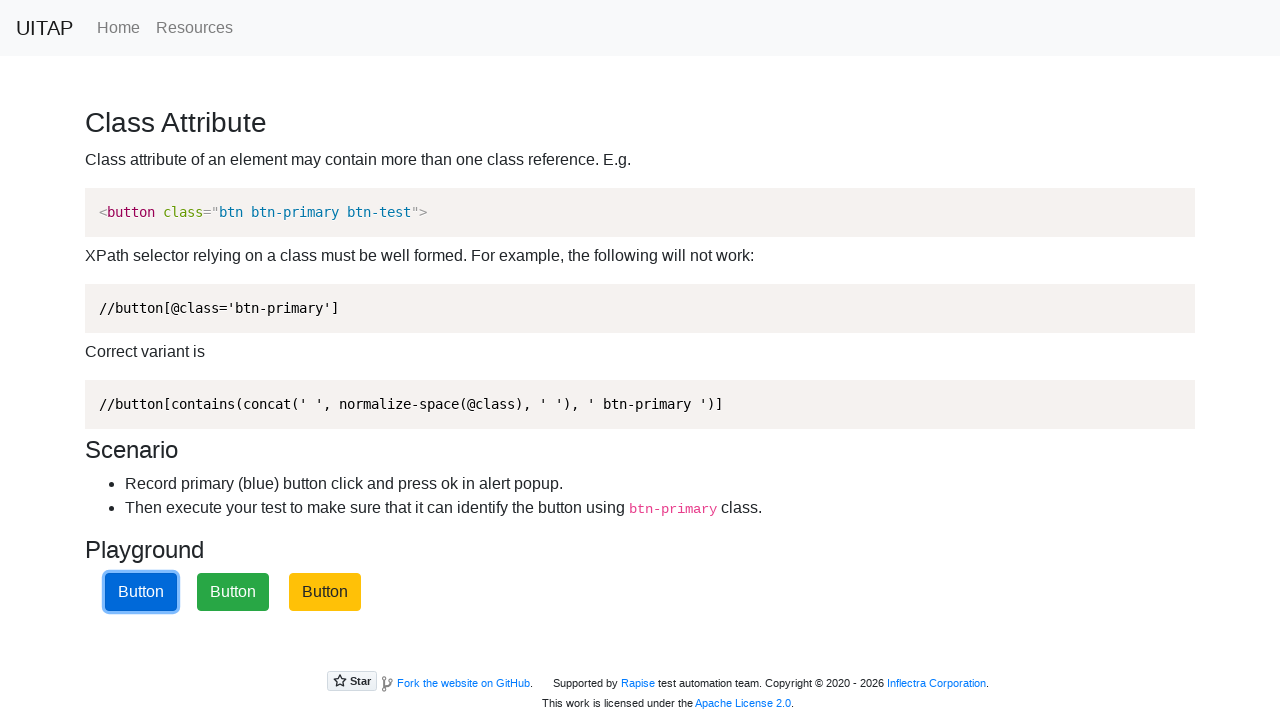

Waited 300ms between button clicks
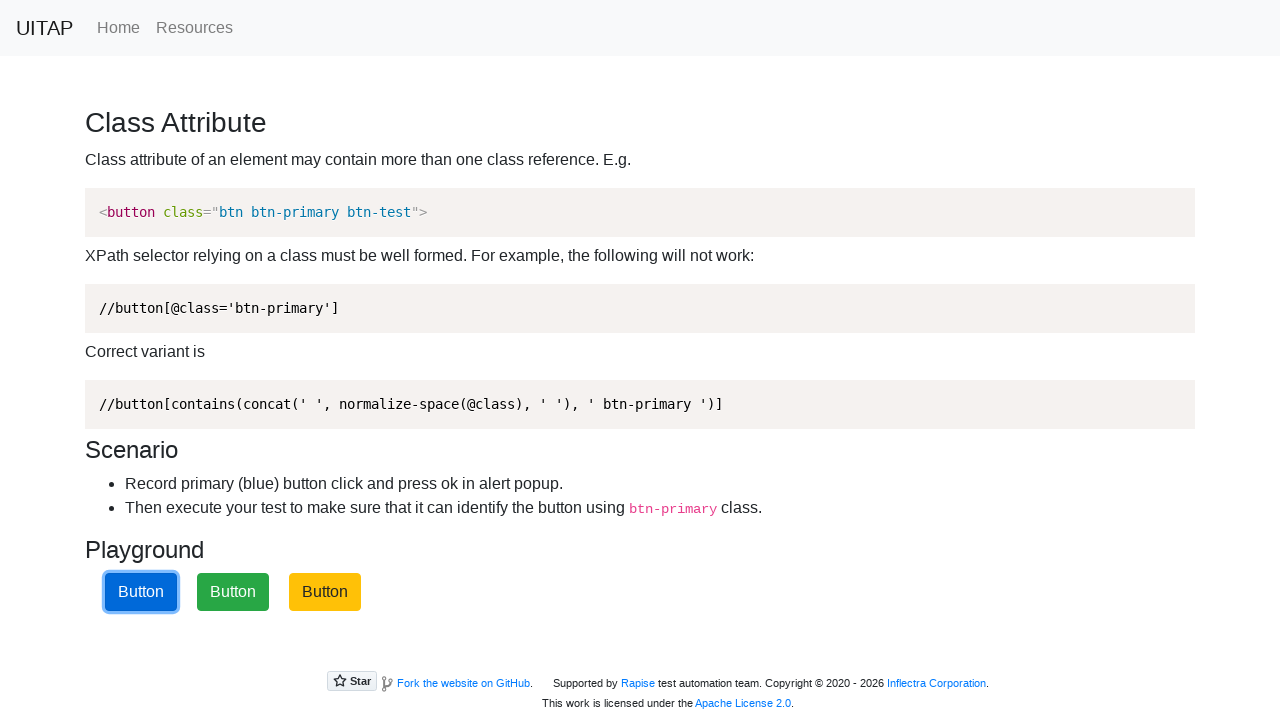

Clicked button with btn-primary class at (141, 592) on button.btn-primary
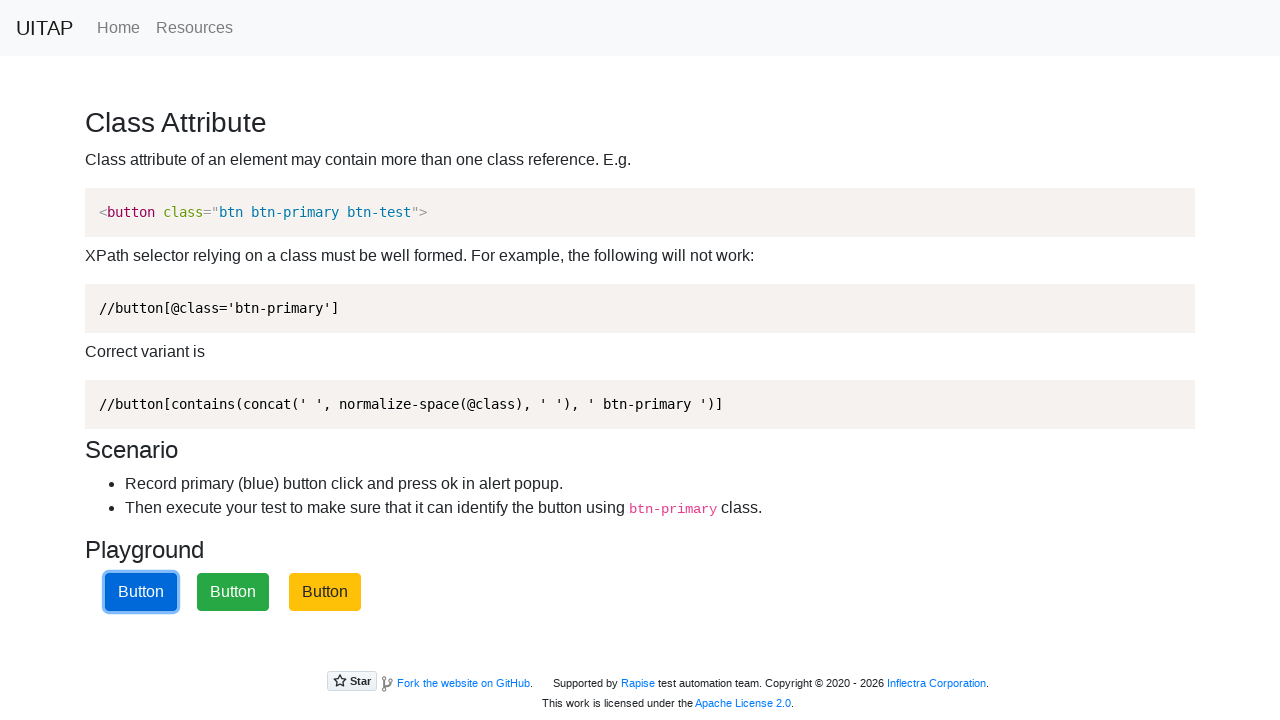

Waited 300ms between button clicks
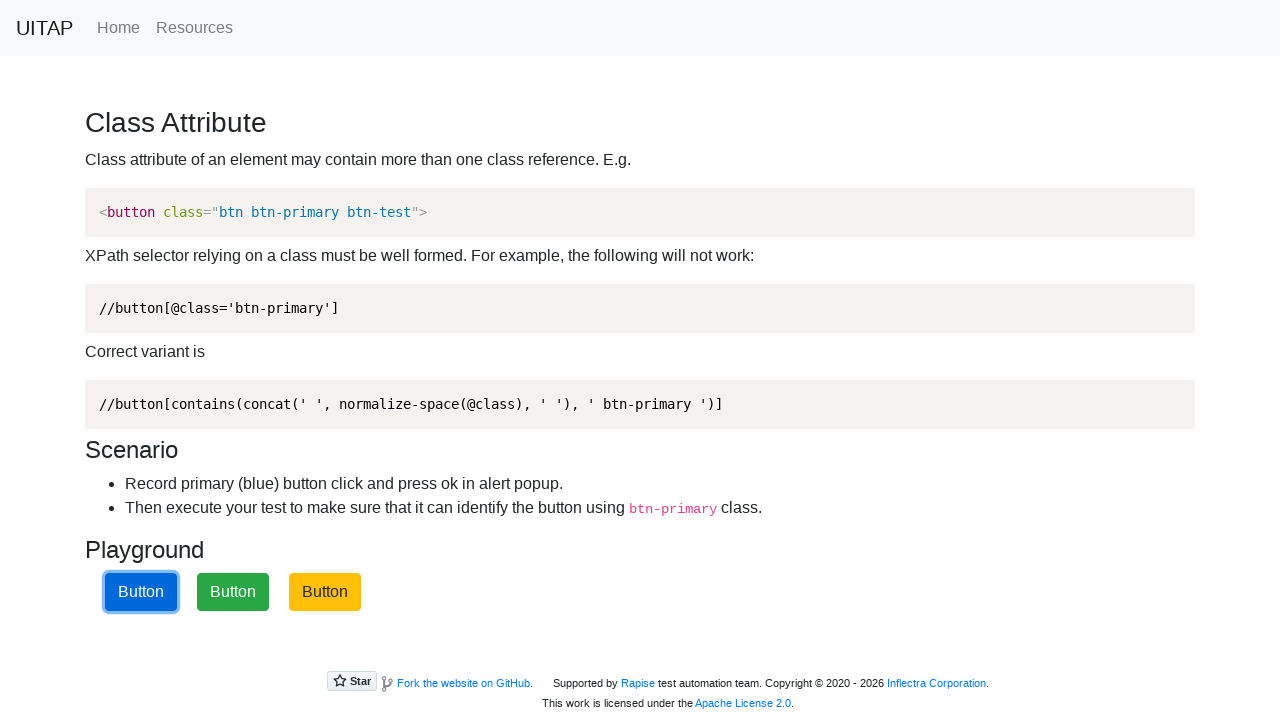

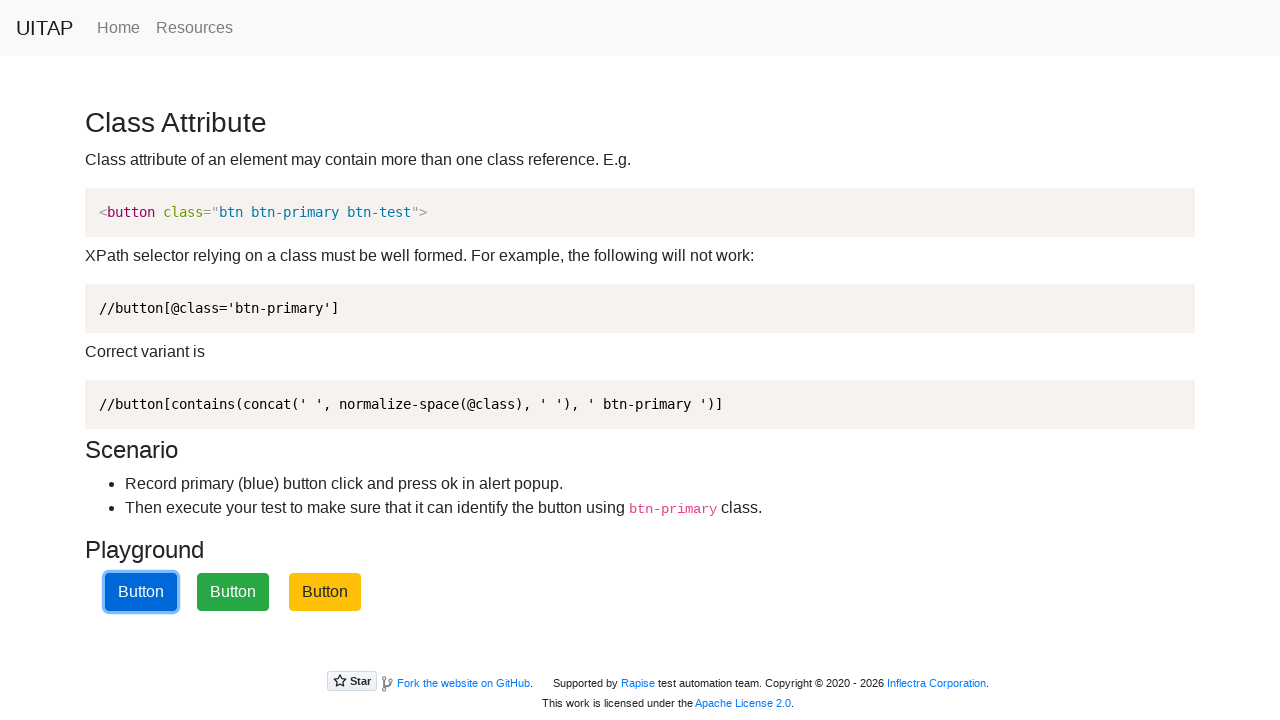